Tests browser window handling by clicking a button that opens a new window, switching to the new window, and verifying that specific text content is present on the page.

Starting URL: https://demoqa.com/browser-windows

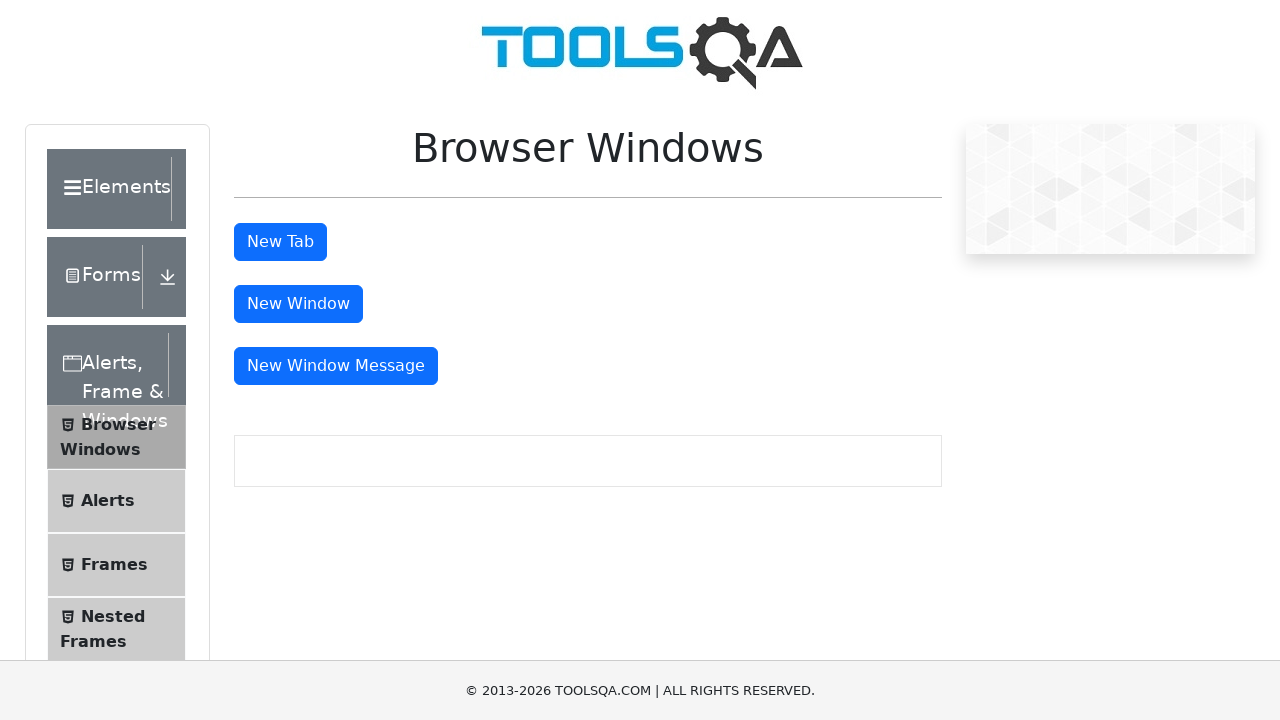

Clicked button to open new window at (298, 304) on #windowButton
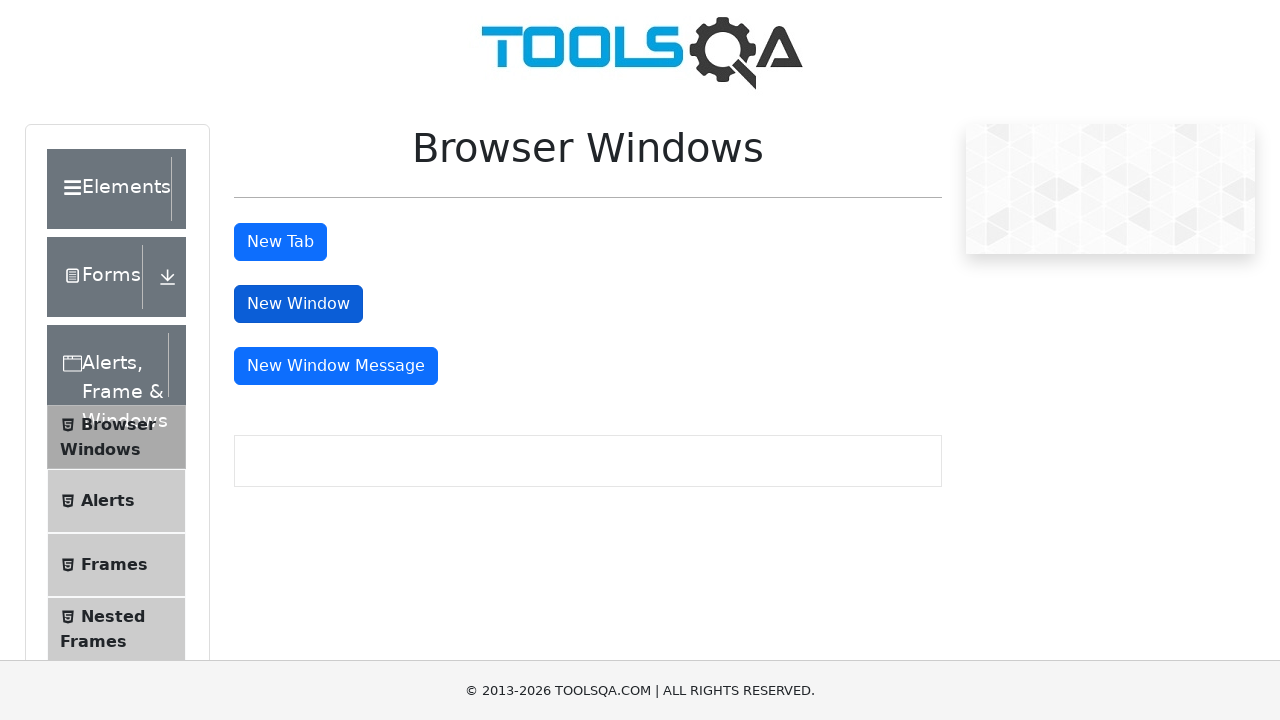

New window opened and captured
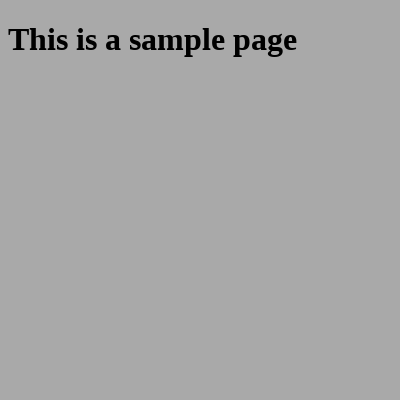

New window page loaded
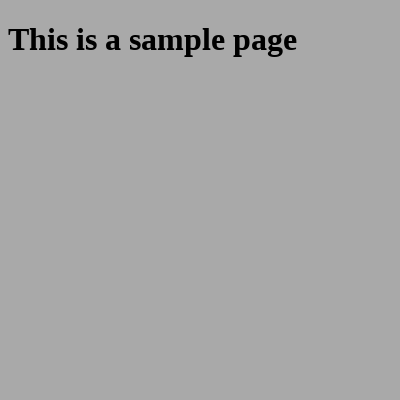

Verified sample page text is present in new window
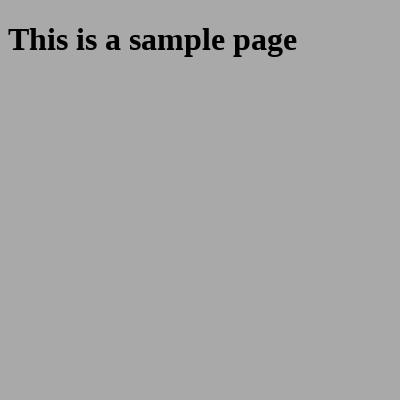

Closed new window
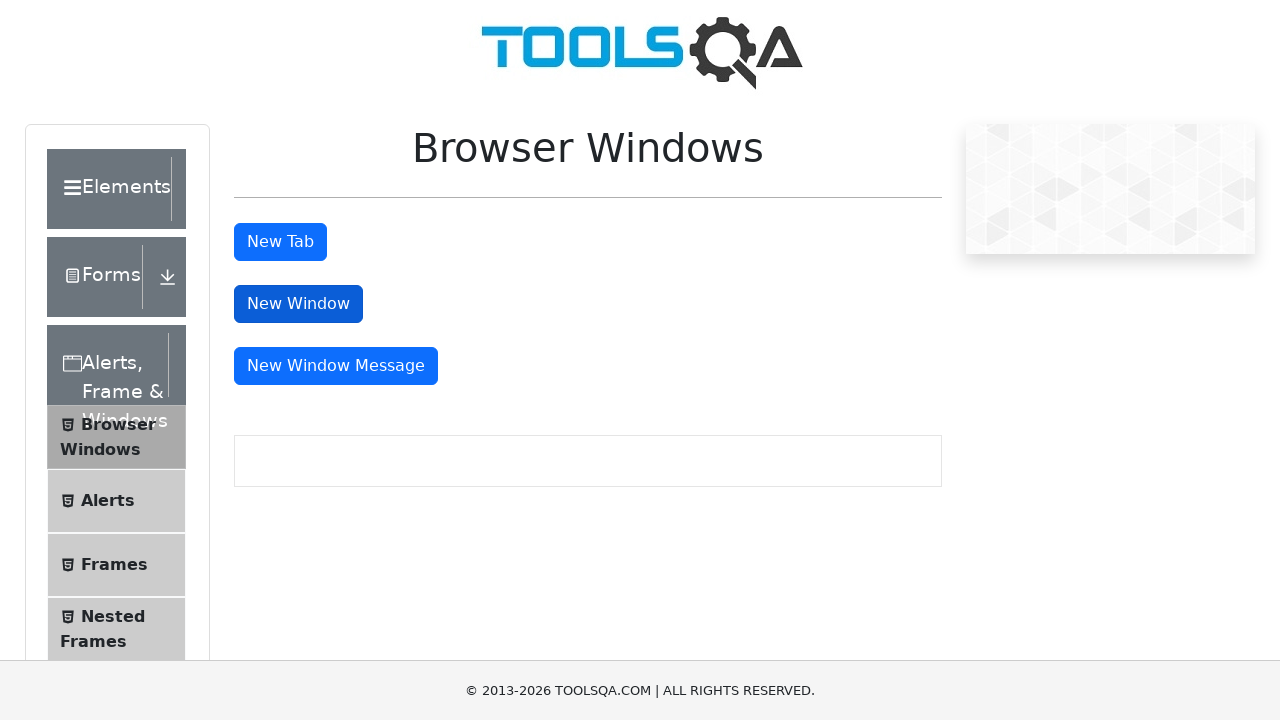

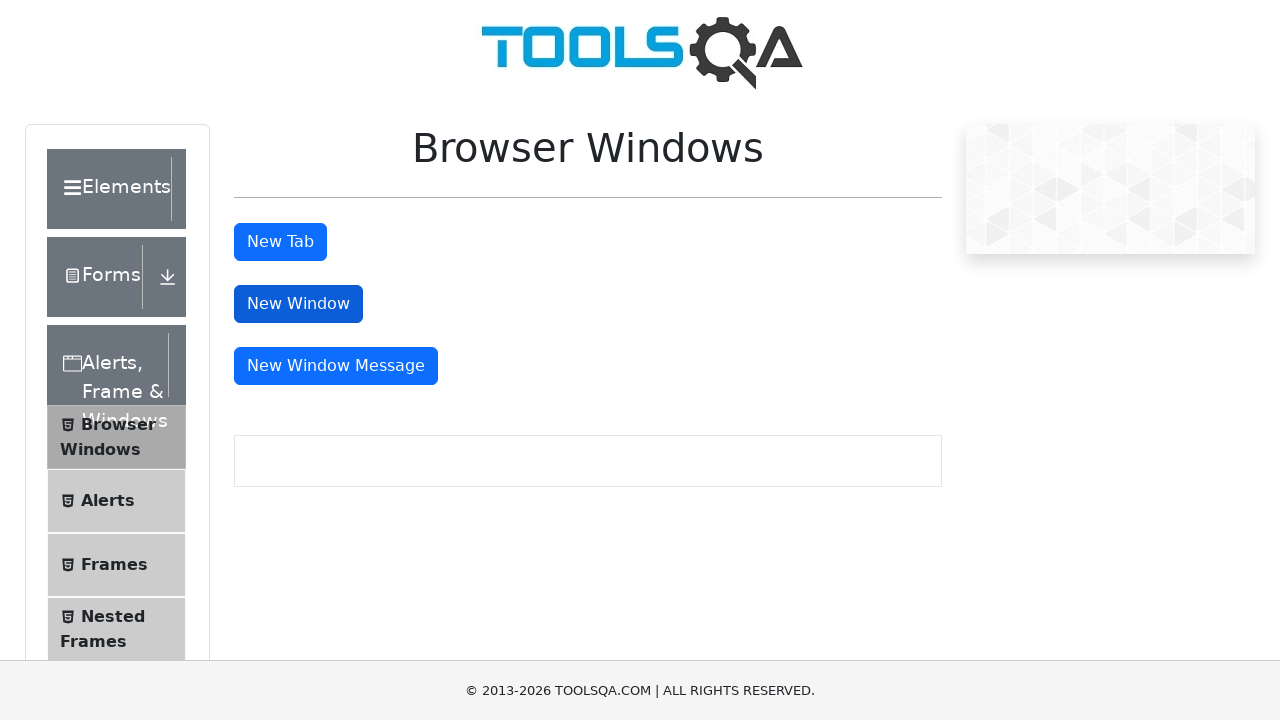